Tests various checkbox interactions including basic checkboxes, notifications, tri-state checkboxes, toggle switches, and multi-select checkboxes on a demo page

Starting URL: https://leafground.com/checkbox.xhtml

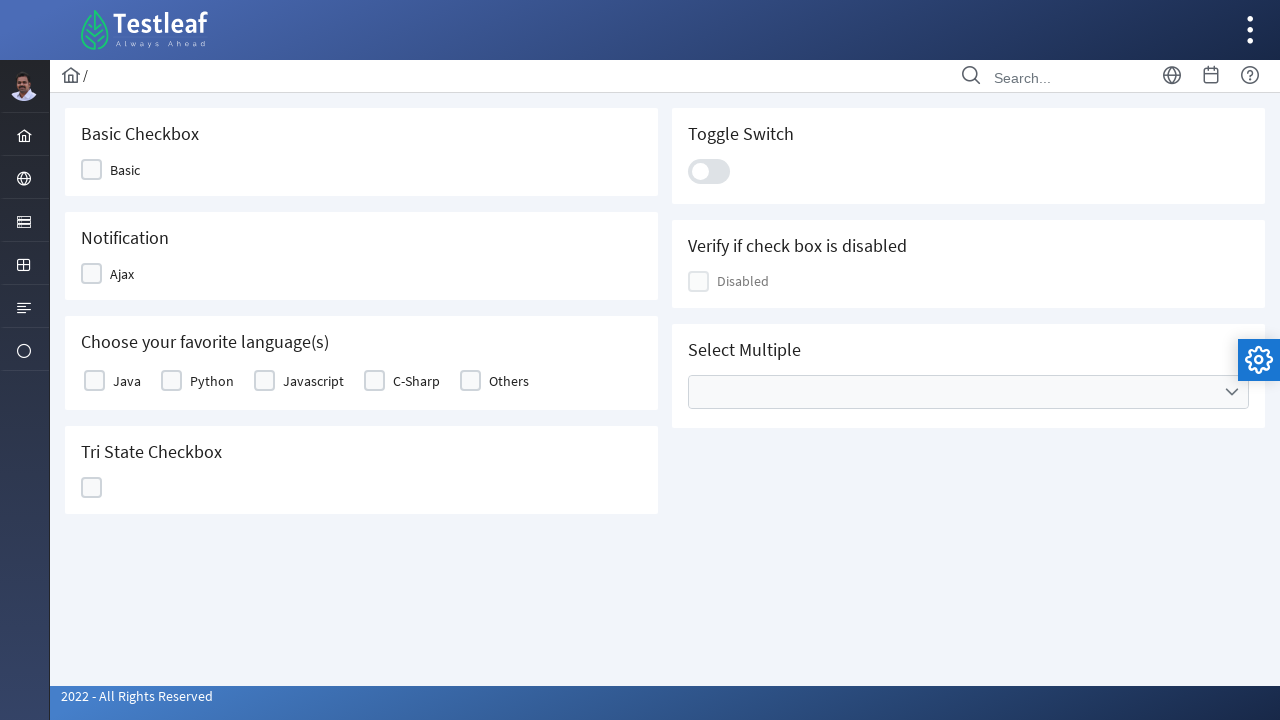

Clicked basic checkbox at (92, 170) on xpath=//h5[text()='Basic Checkbox']/following-sibling::div//div[@class='ui-chkbo
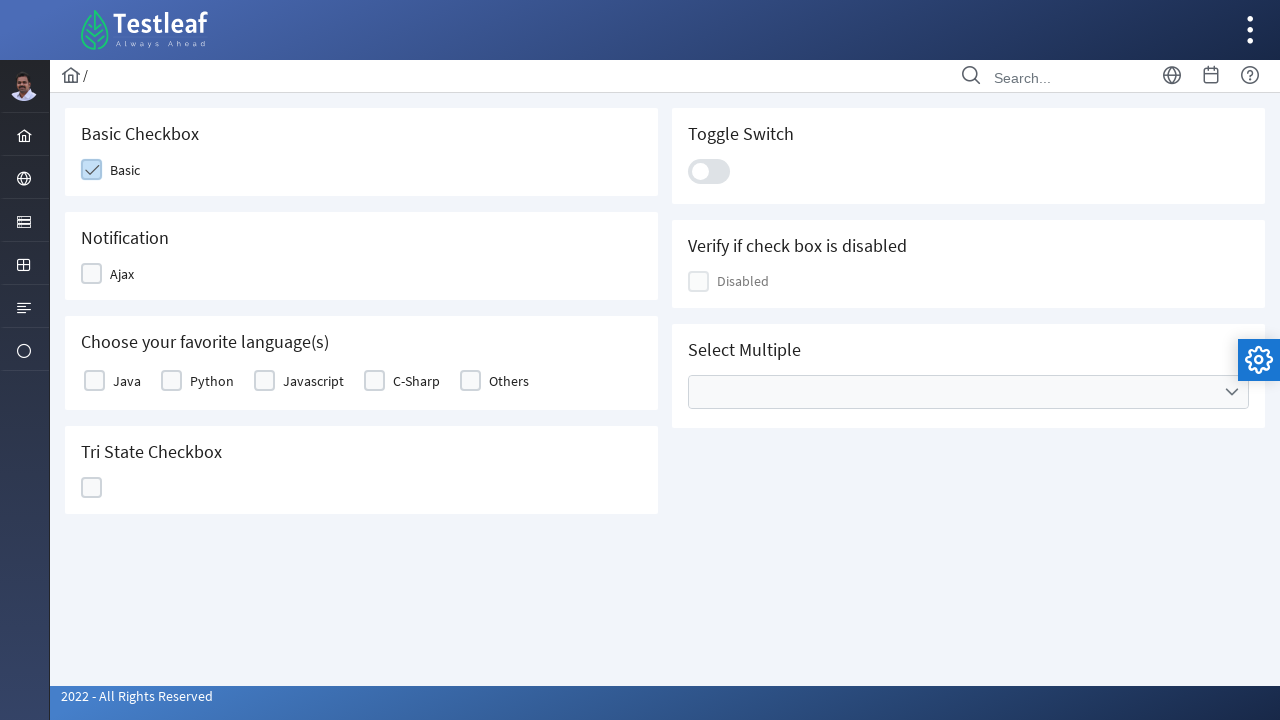

Clicked notification checkbox at (92, 274) on xpath=//h5[text()='Notification']/following-sibling::div/div/div/div[2]
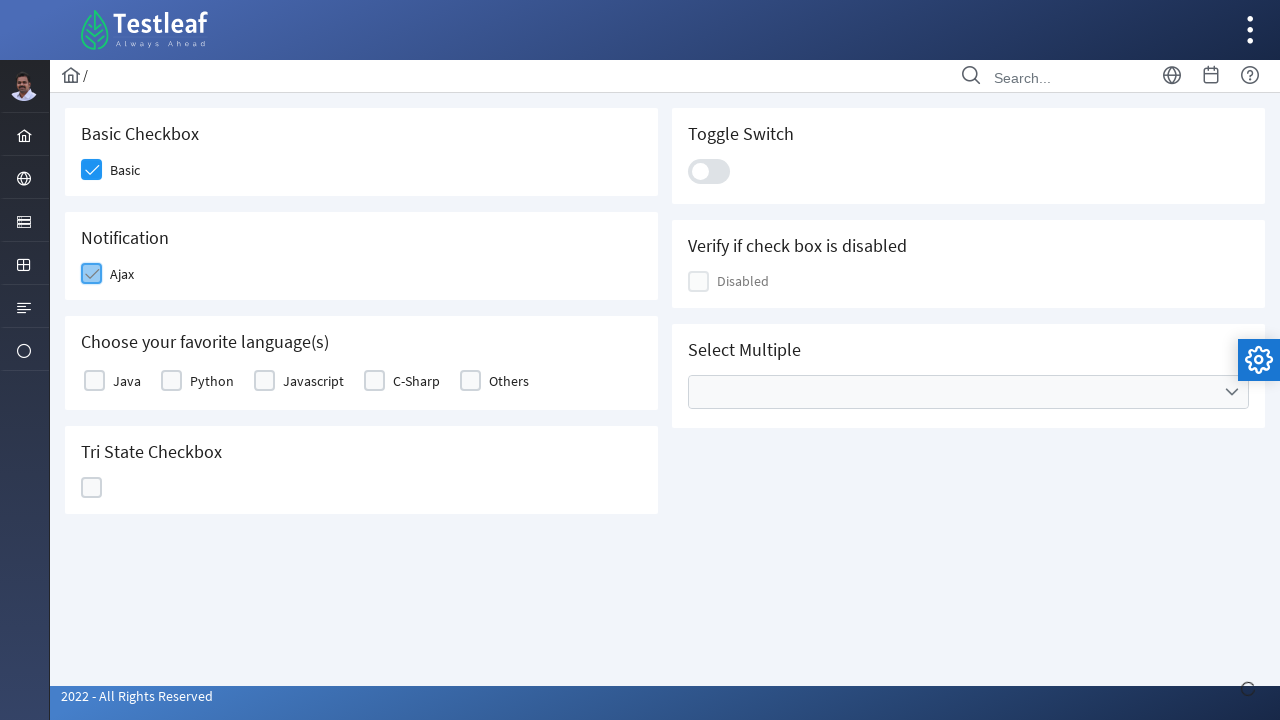

Notification message appeared
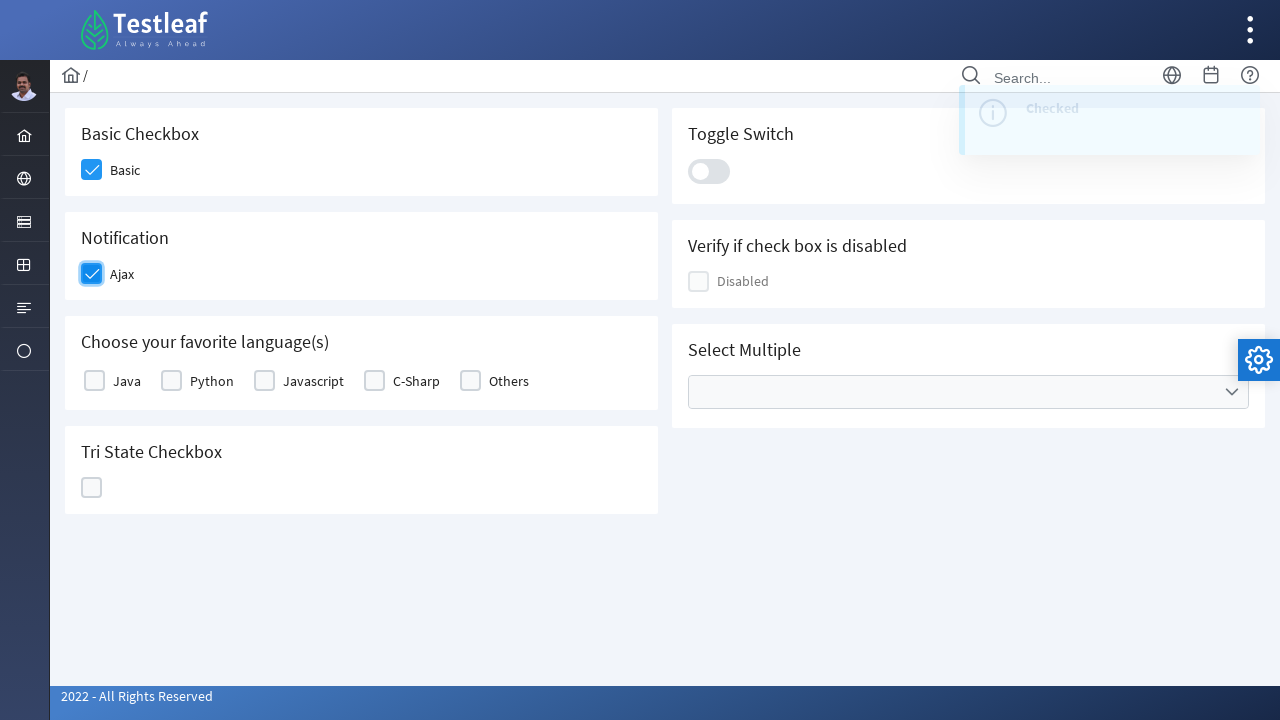

Clicked Java checkbox at (94, 381) on xpath=//label[text()='Java']/preceding-sibling::div/div[2]
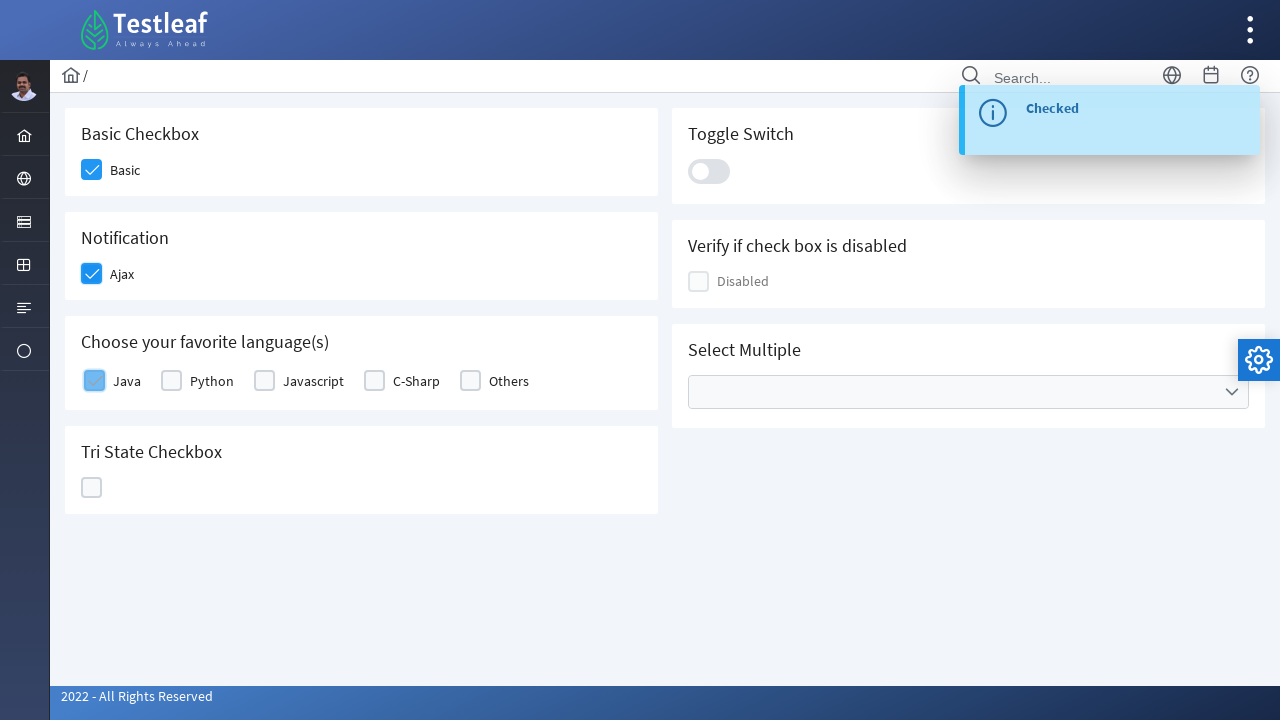

Clicked tri-state checkbox at (92, 488) on xpath=//h5[text()='Tri State Checkbox']/following-sibling::div/div/div/div[2]
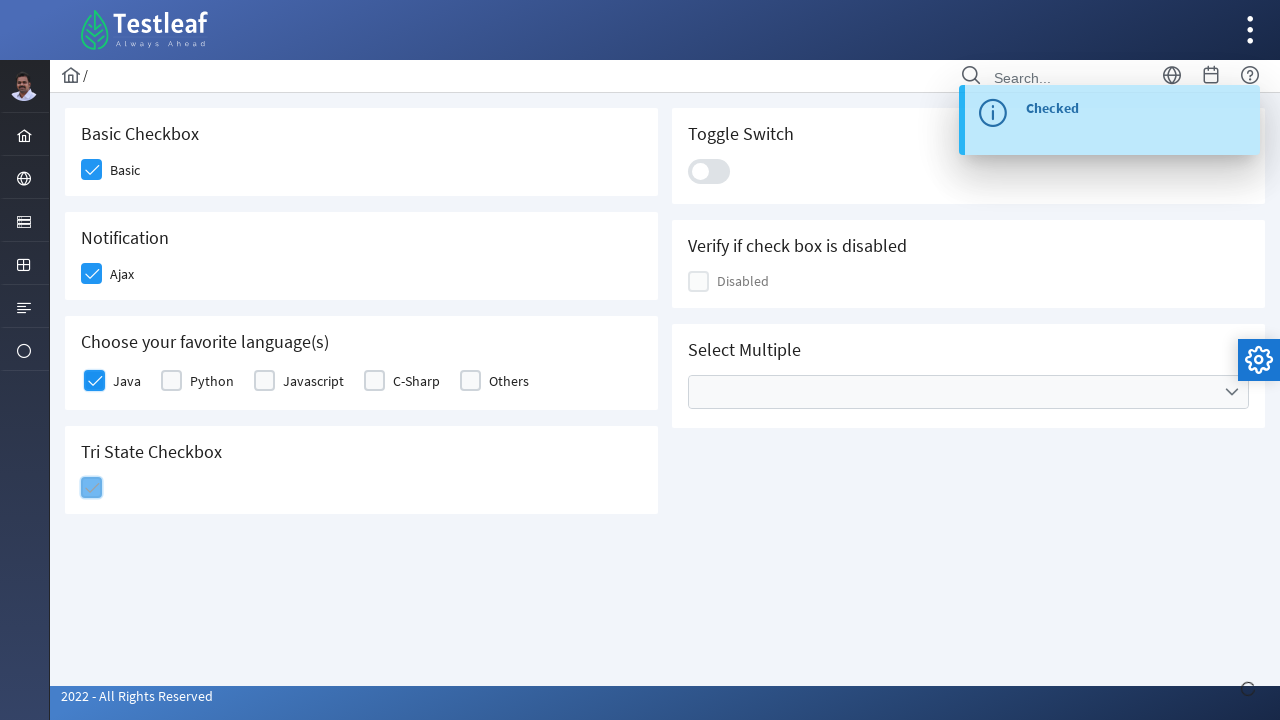

Clicked toggle switch at (709, 171) on xpath=//h5[text()='Toggle Switch']/following-sibling::div/div[2]
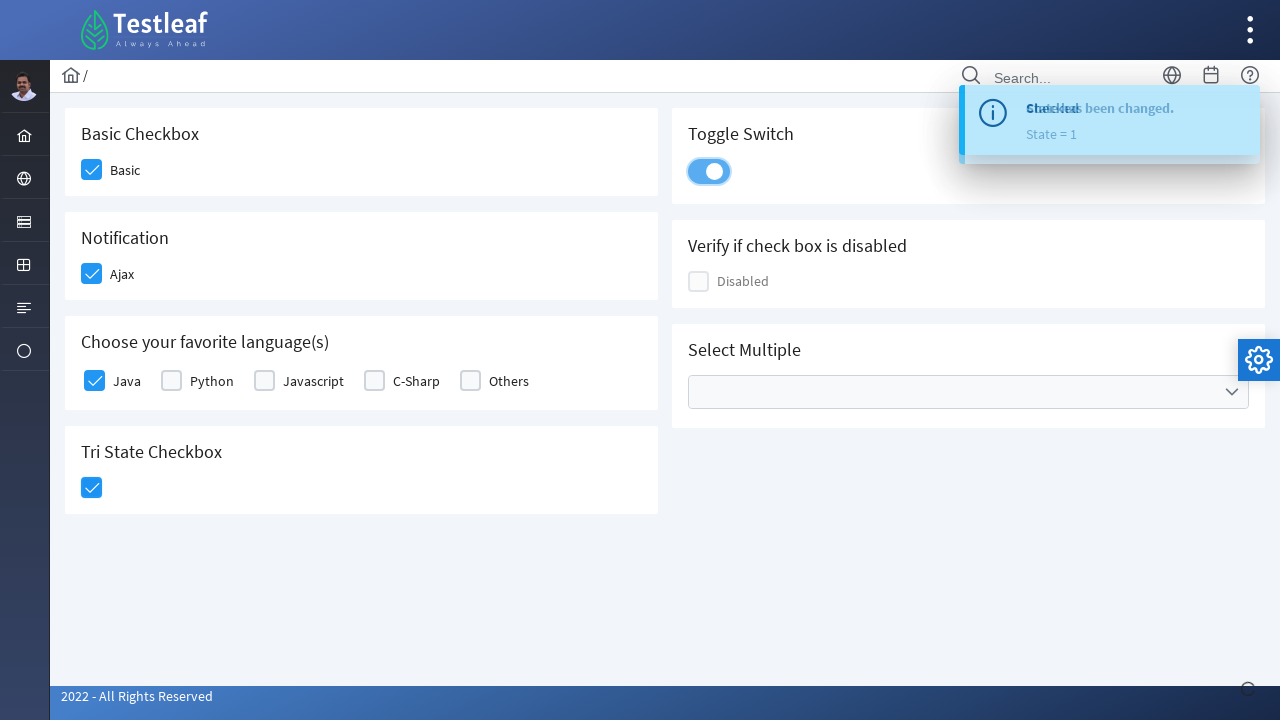

Located disabled checkbox element
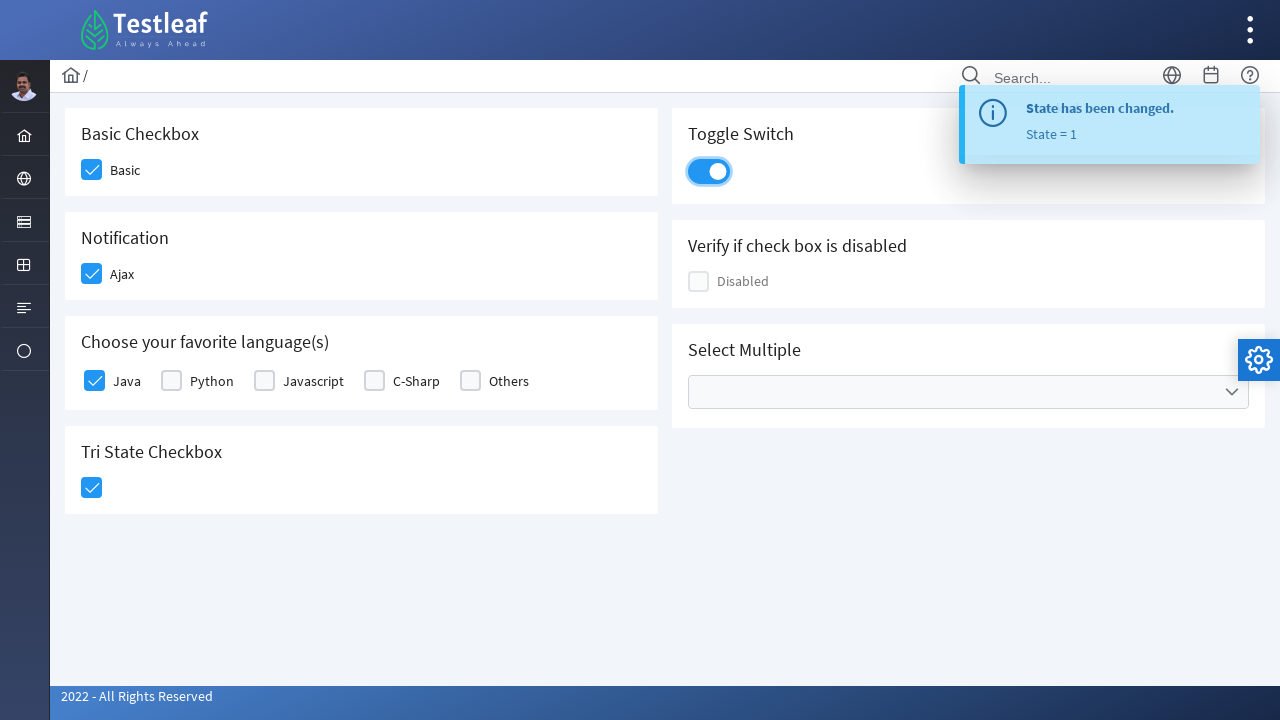

Verified disabled checkbox is disabled: True
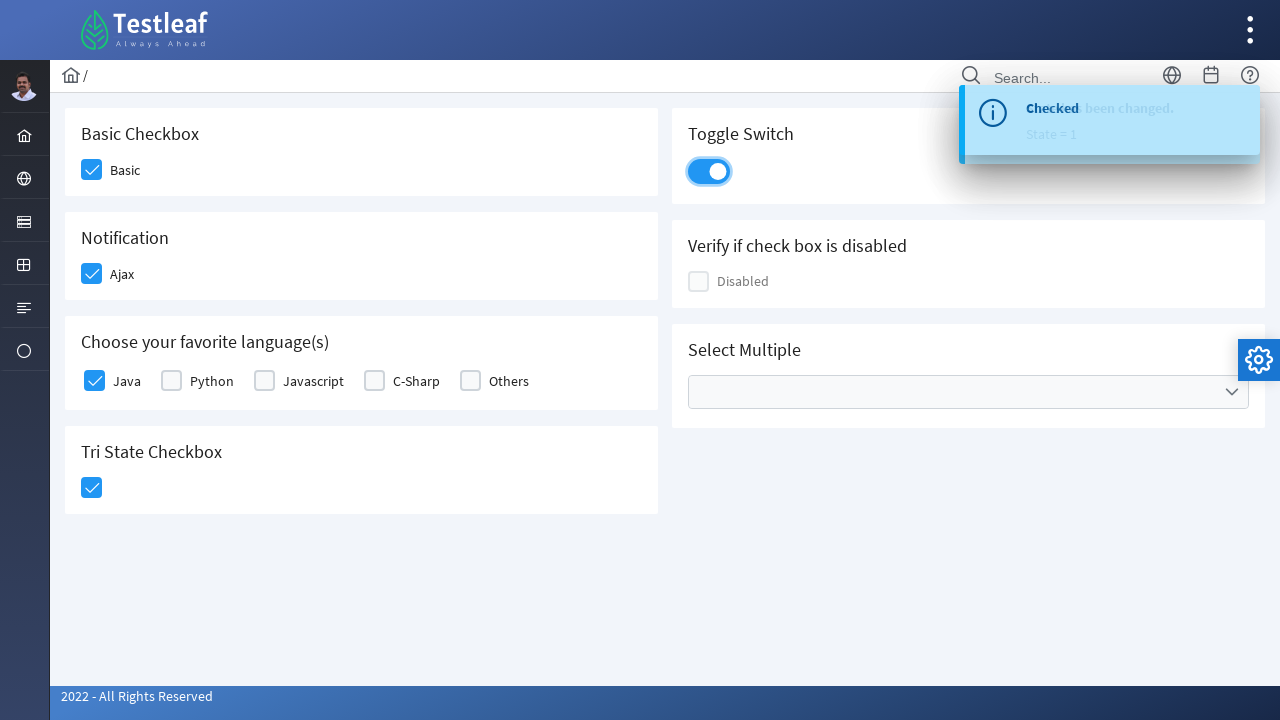

Clicked Cities multi-select dropdown at (968, 392) on xpath=//ul[@data-label='Cities']
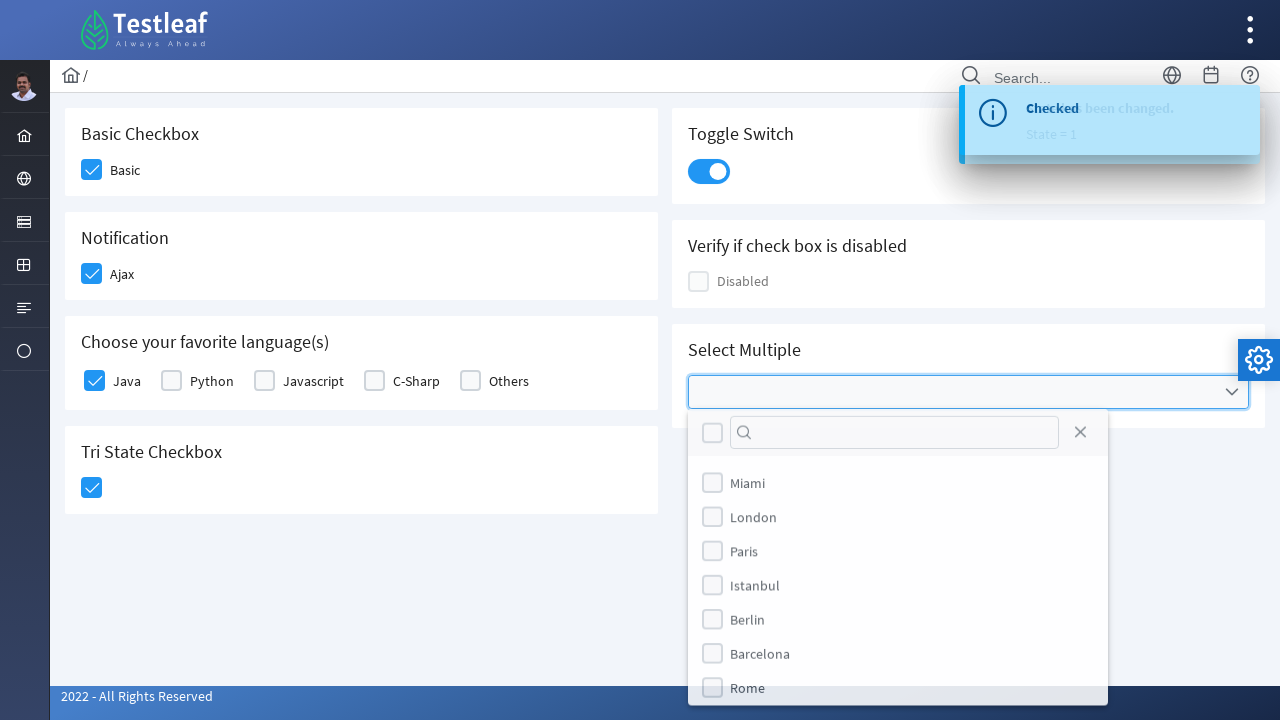

Waited for dropdown to open
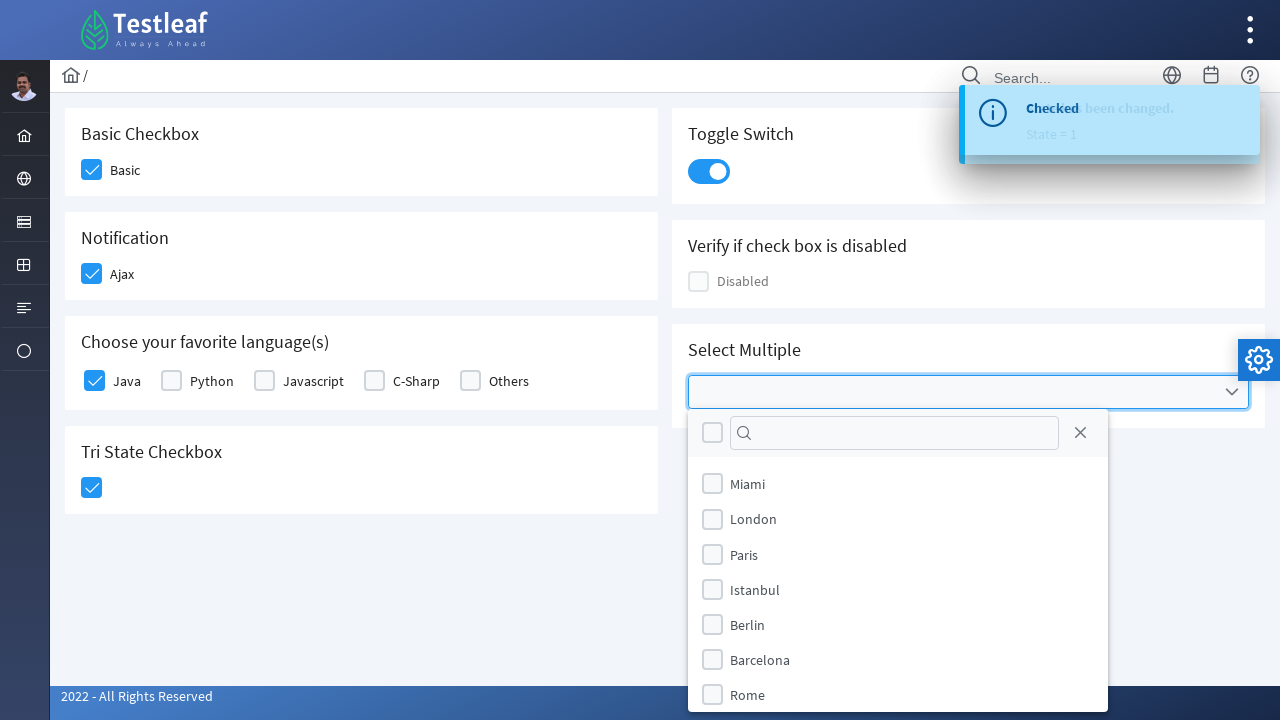

Selected Rome from dropdown at (712, 695) on xpath=//label[text()='Rome']//preceding-sibling::div/div[2]
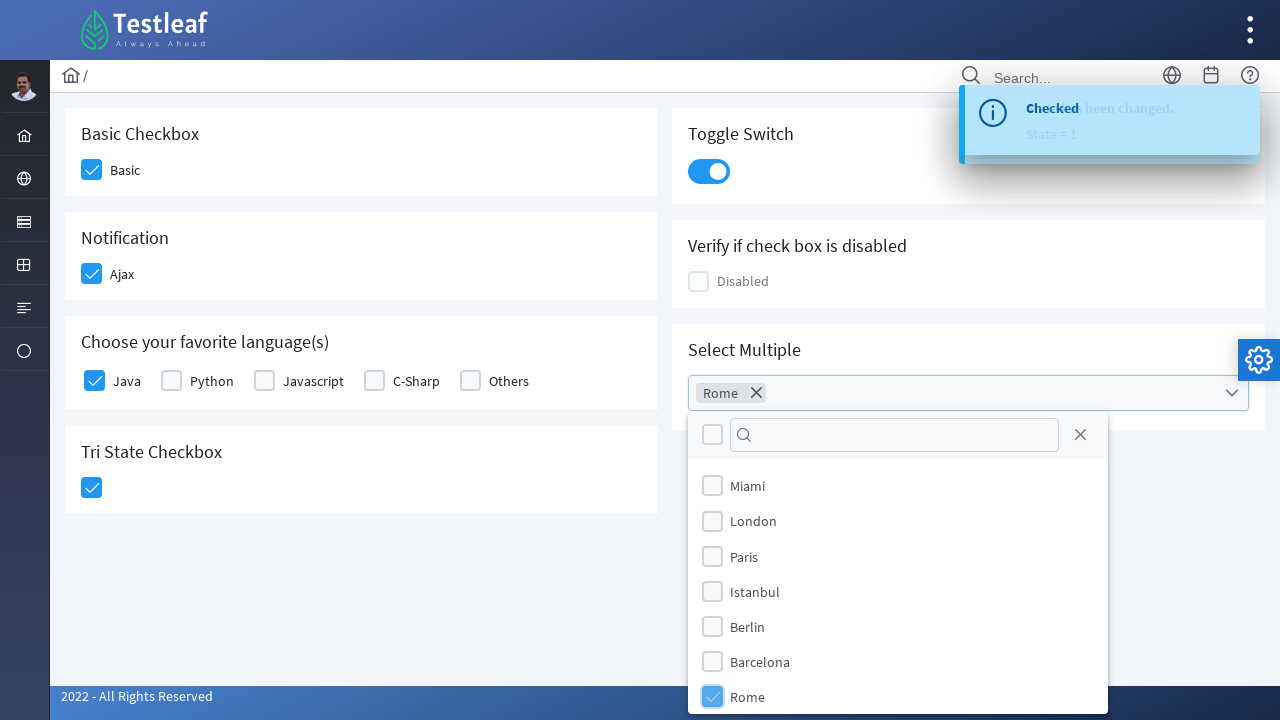

Selected Berlin from dropdown at (712, 626) on xpath=//label[text()='Berlin']//preceding-sibling::div/div[2]
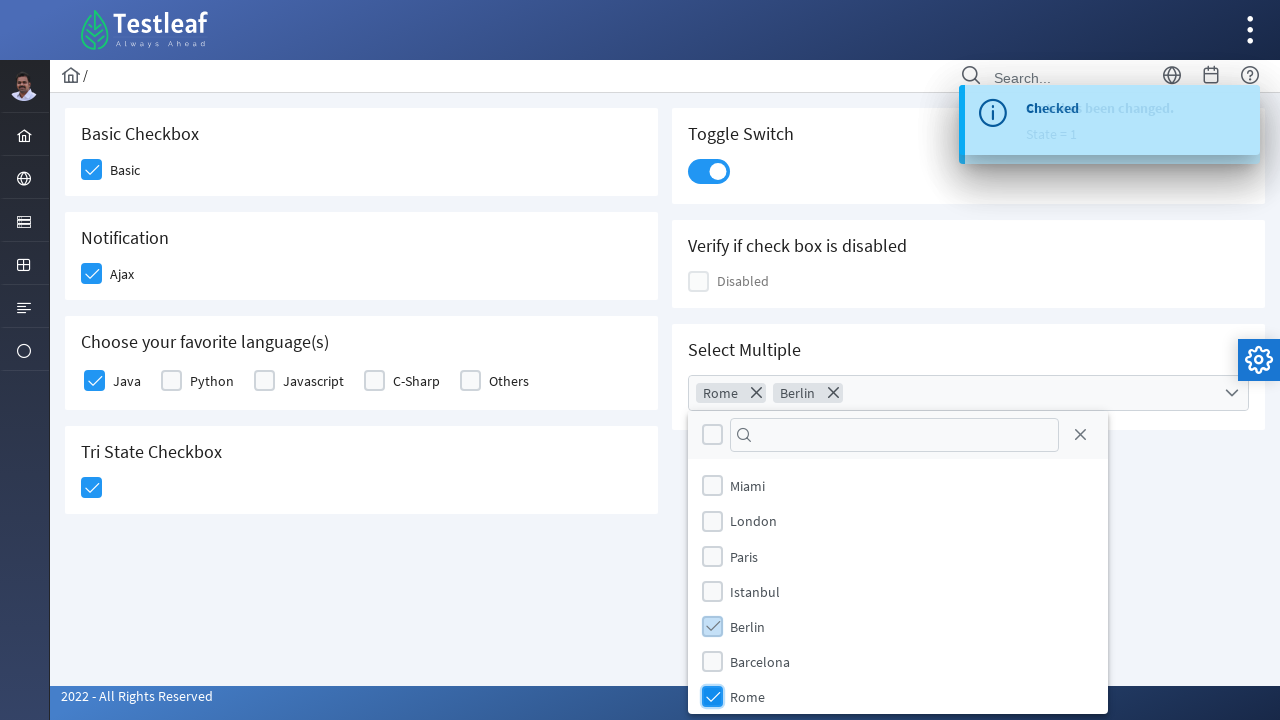

Closed the multi-select dropdown at (1080, 435) on xpath=//a[@class='ui-selectcheckboxmenu-close ui-corner-all']
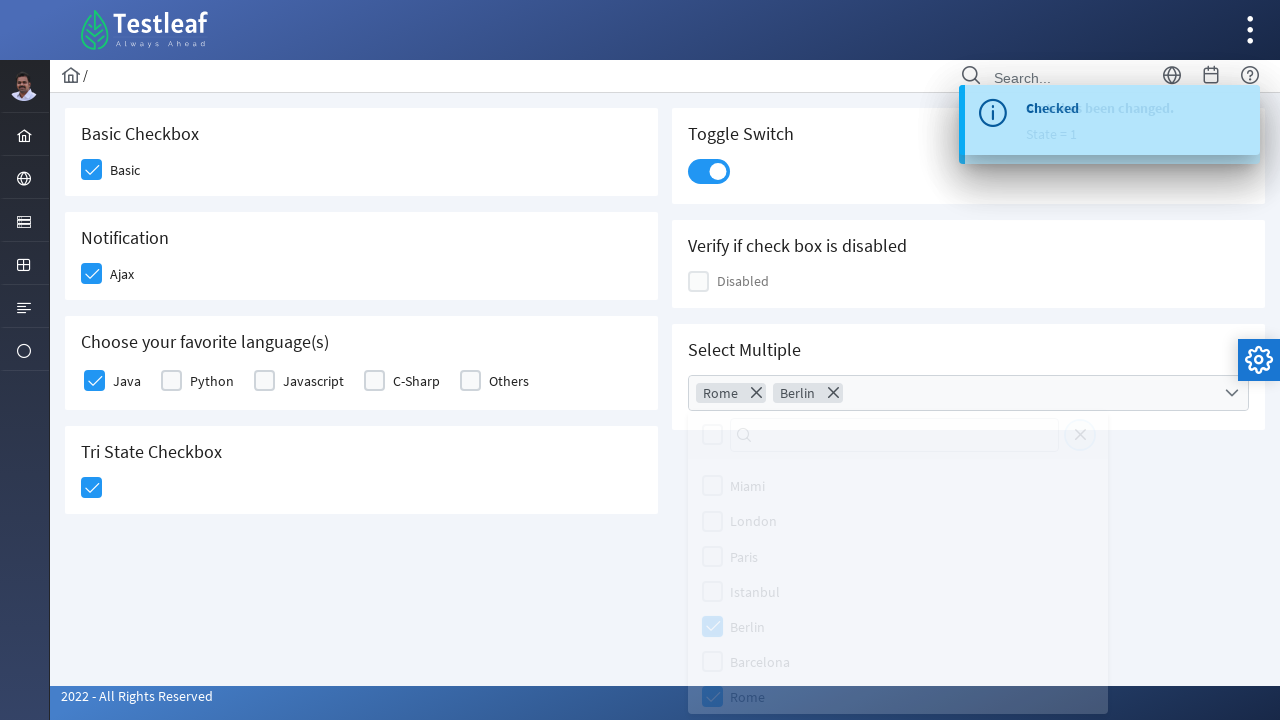

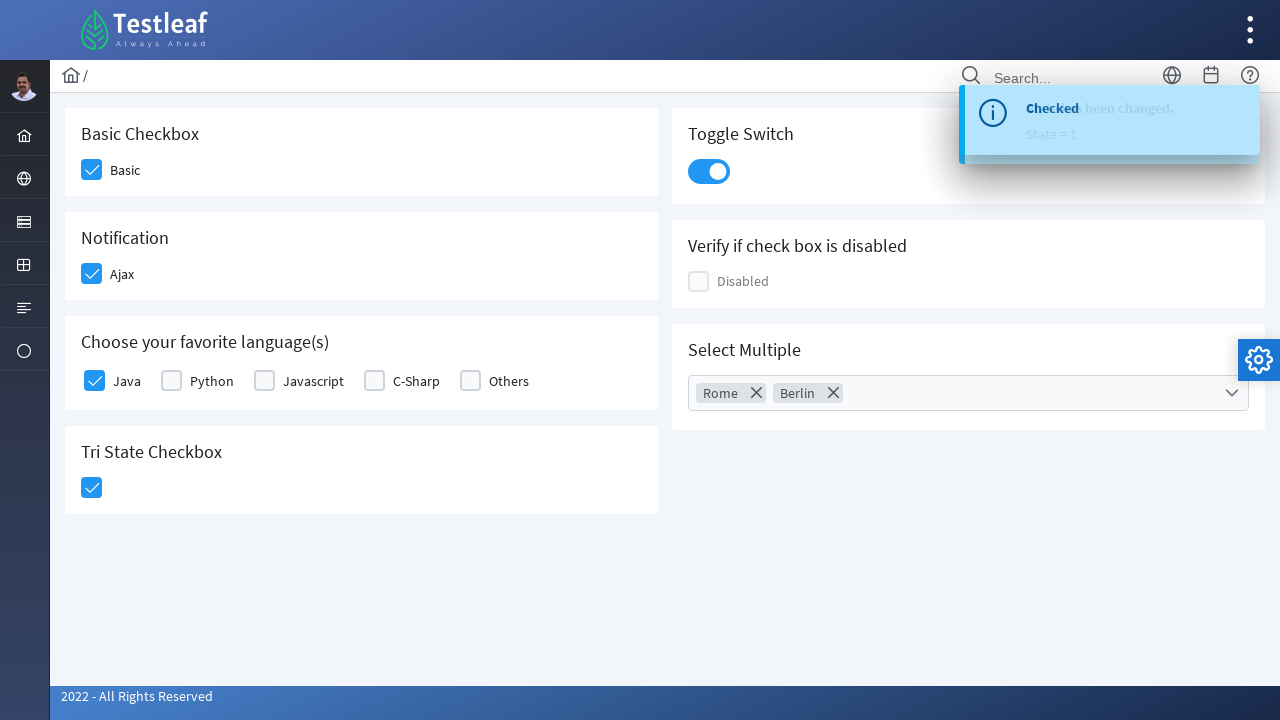